Tests editing a todo item by double-clicking and changing the text

Starting URL: https://demo.playwright.dev/todomvc

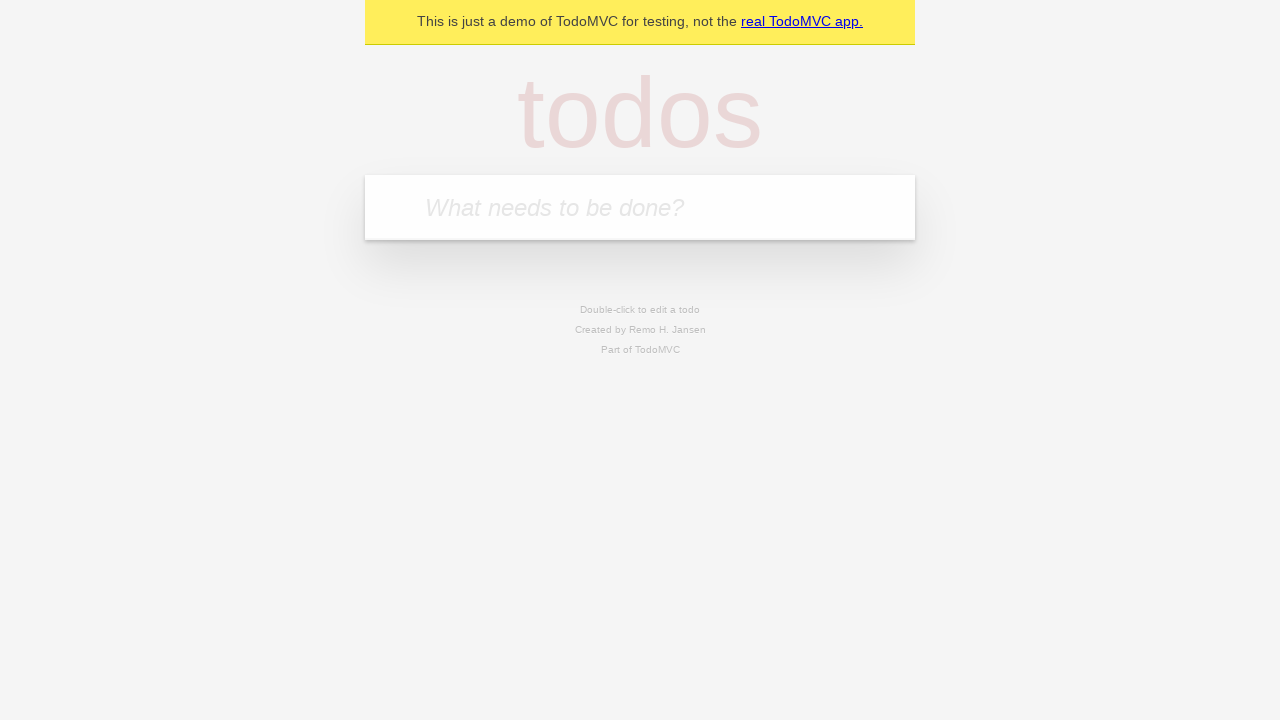

Filled todo input with 'buy some cheese' on internal:attr=[placeholder="What needs to be done?"i]
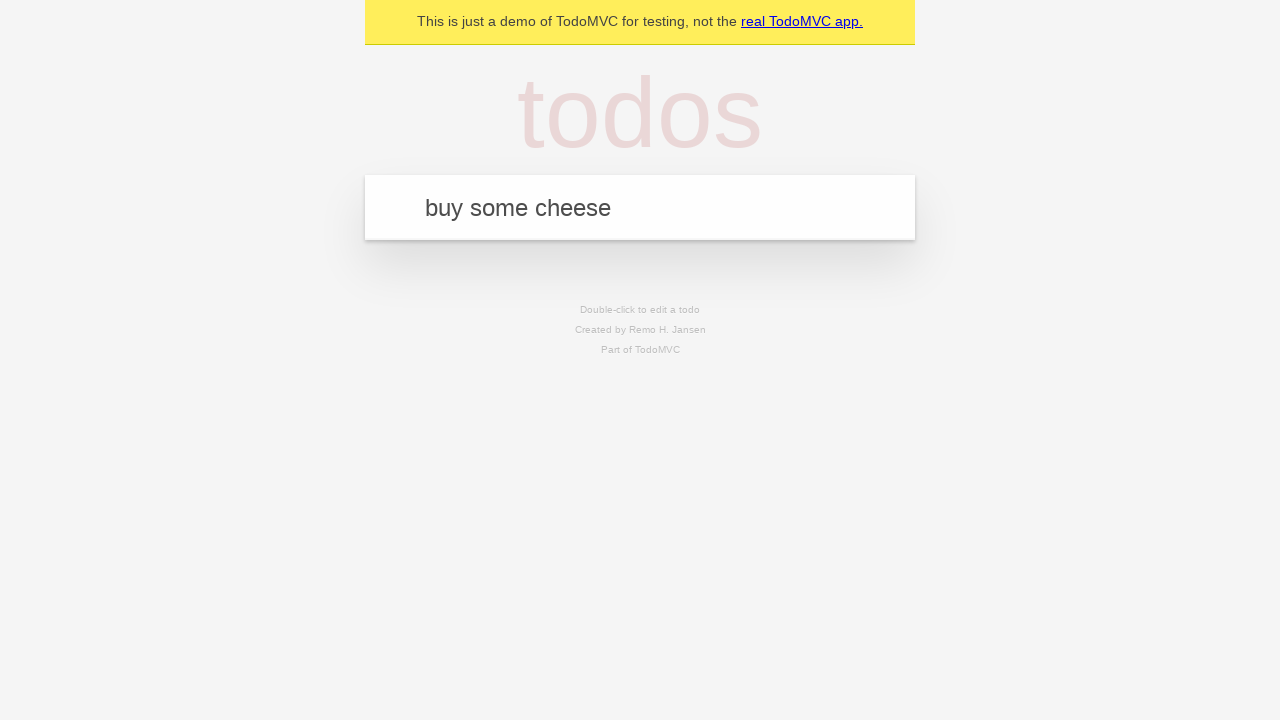

Pressed Enter to add first todo on internal:attr=[placeholder="What needs to be done?"i]
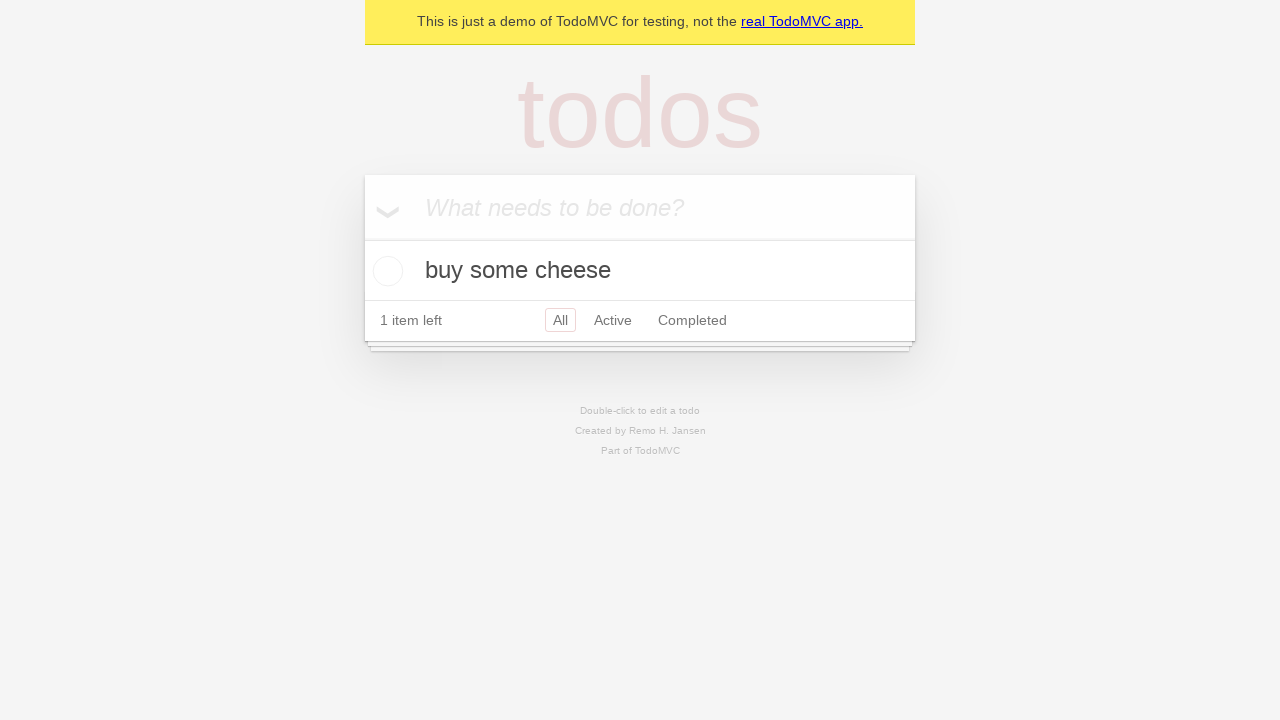

Filled todo input with 'feed the cat' on internal:attr=[placeholder="What needs to be done?"i]
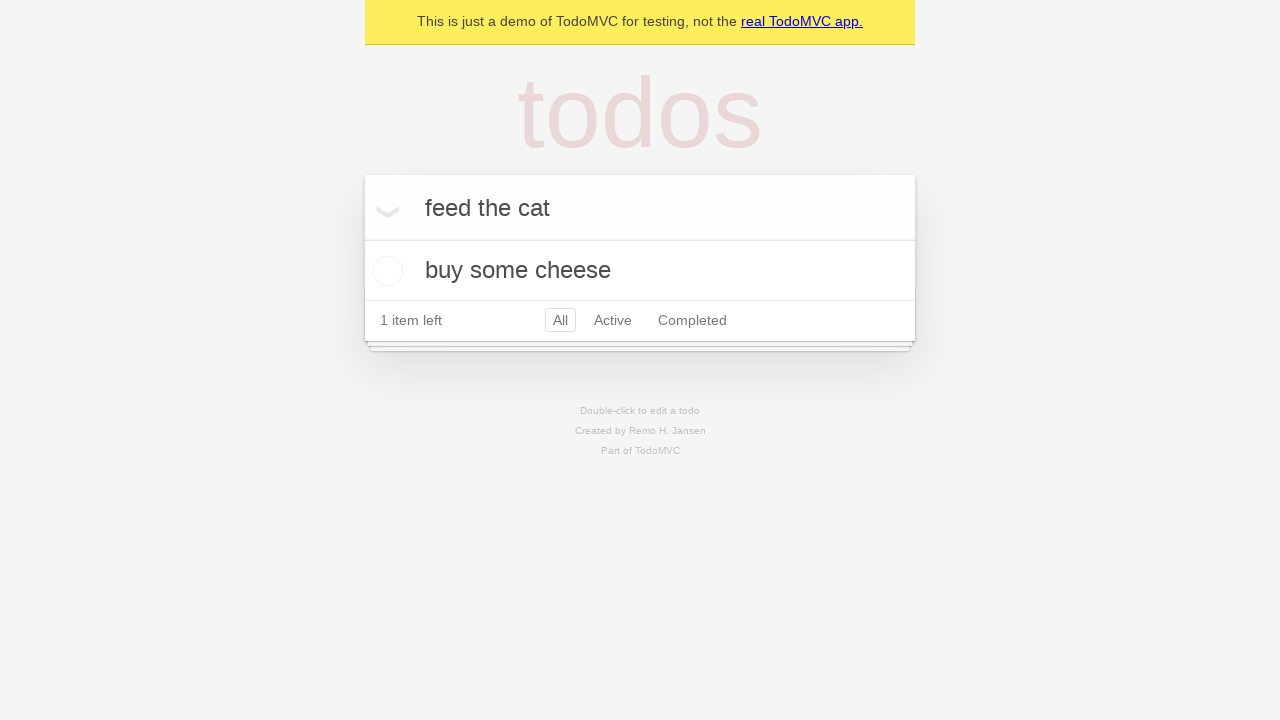

Pressed Enter to add second todo on internal:attr=[placeholder="What needs to be done?"i]
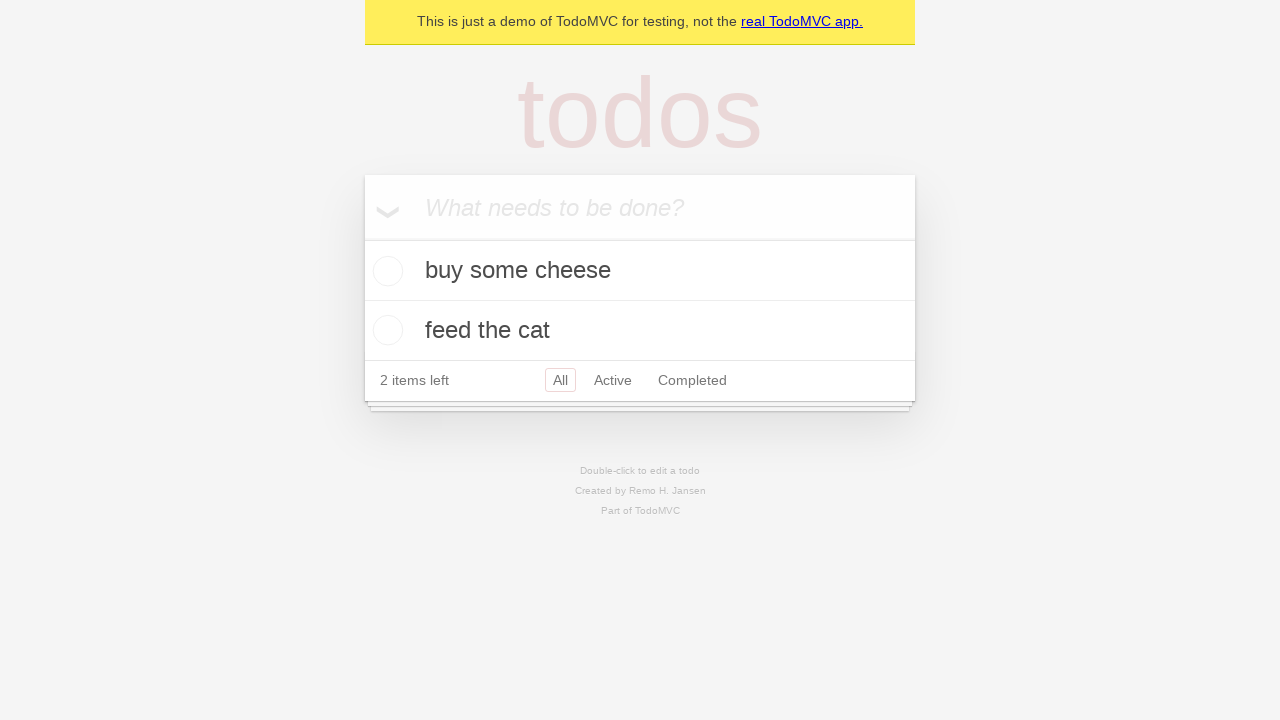

Filled todo input with 'book a doctors appointment' on internal:attr=[placeholder="What needs to be done?"i]
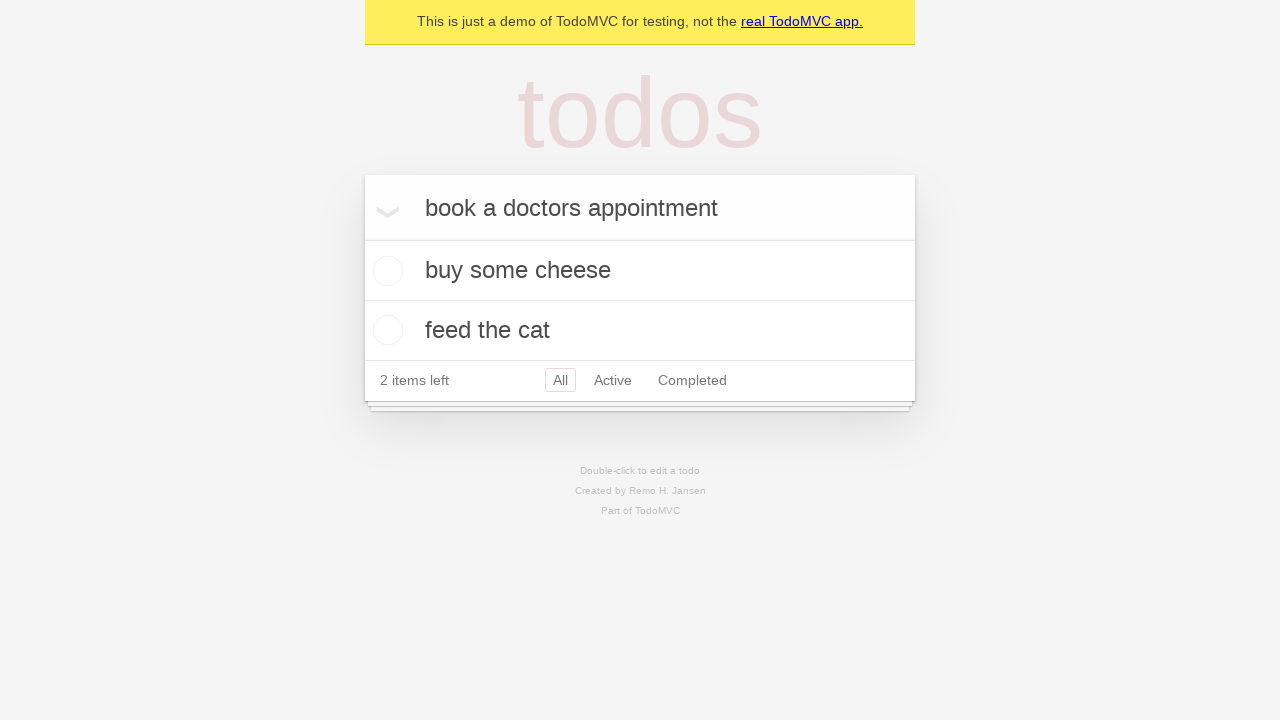

Pressed Enter to add third todo on internal:attr=[placeholder="What needs to be done?"i]
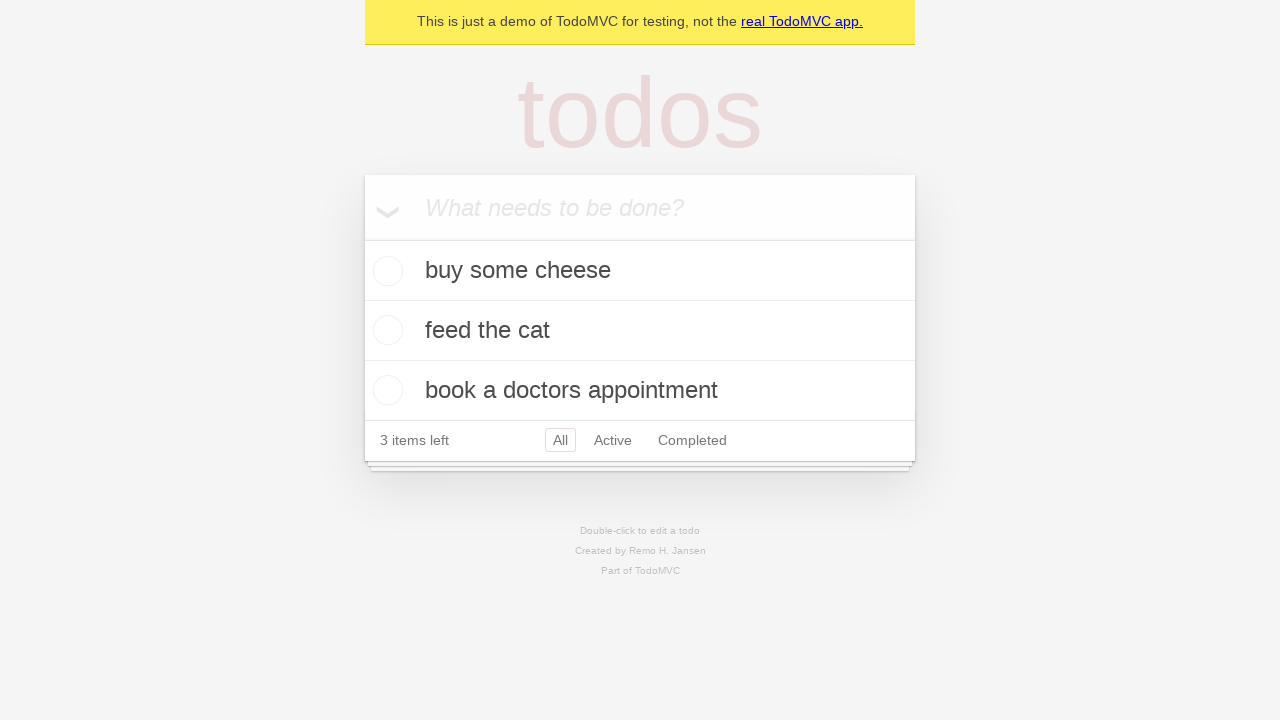

Double-clicked second todo item to enter edit mode at (640, 331) on internal:testid=[data-testid="todo-item"s] >> nth=1
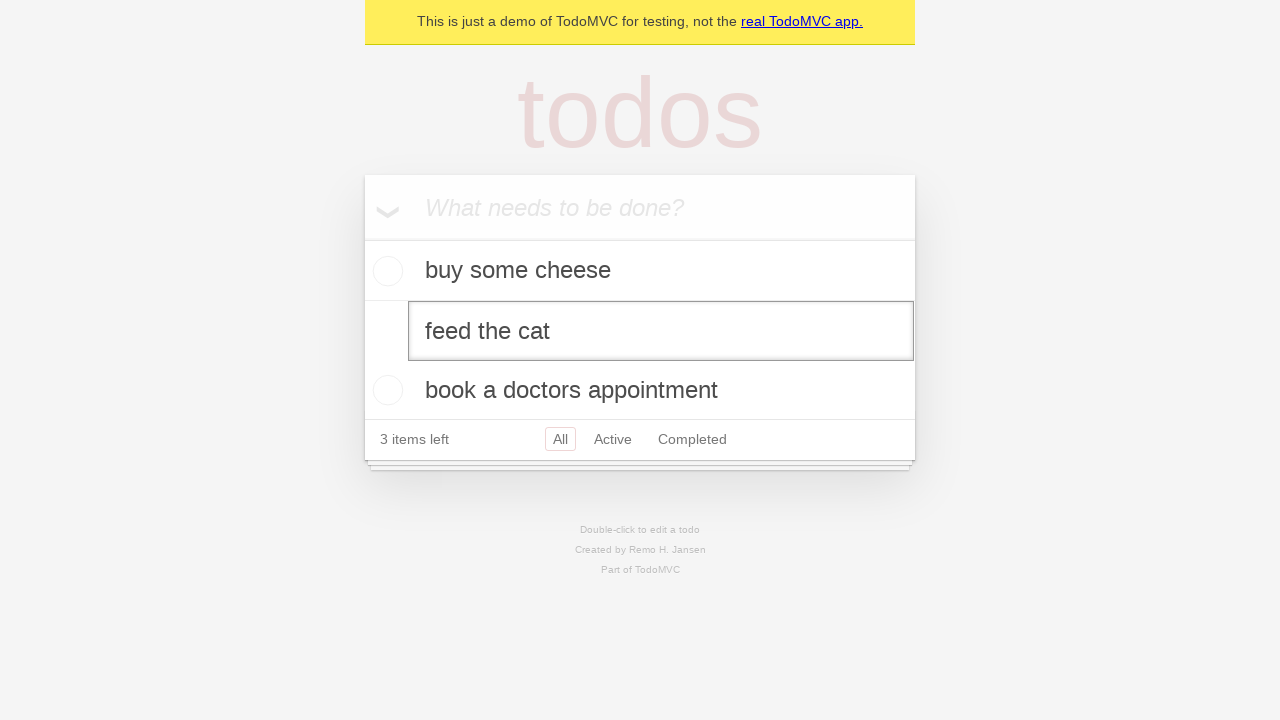

Filled edit textbox with 'buy some sausages' on internal:testid=[data-testid="todo-item"s] >> nth=1 >> internal:role=textbox[nam
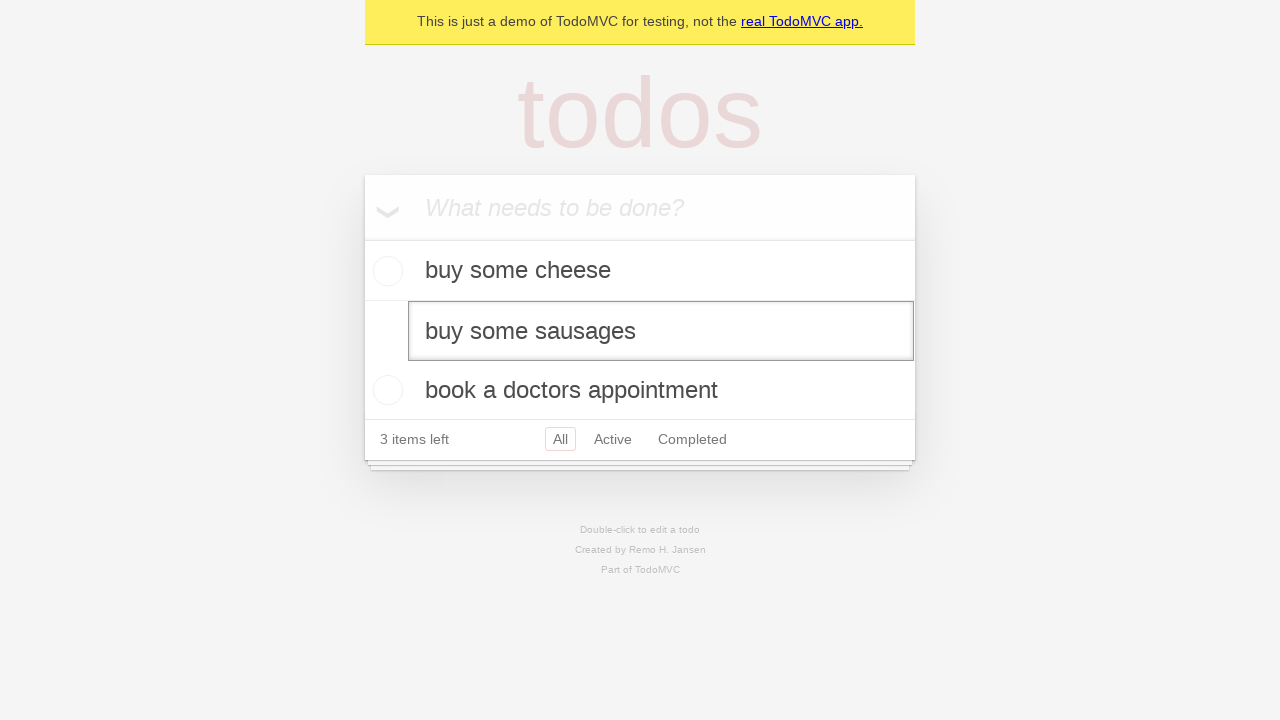

Pressed Enter to save edited todo item on internal:testid=[data-testid="todo-item"s] >> nth=1 >> internal:role=textbox[nam
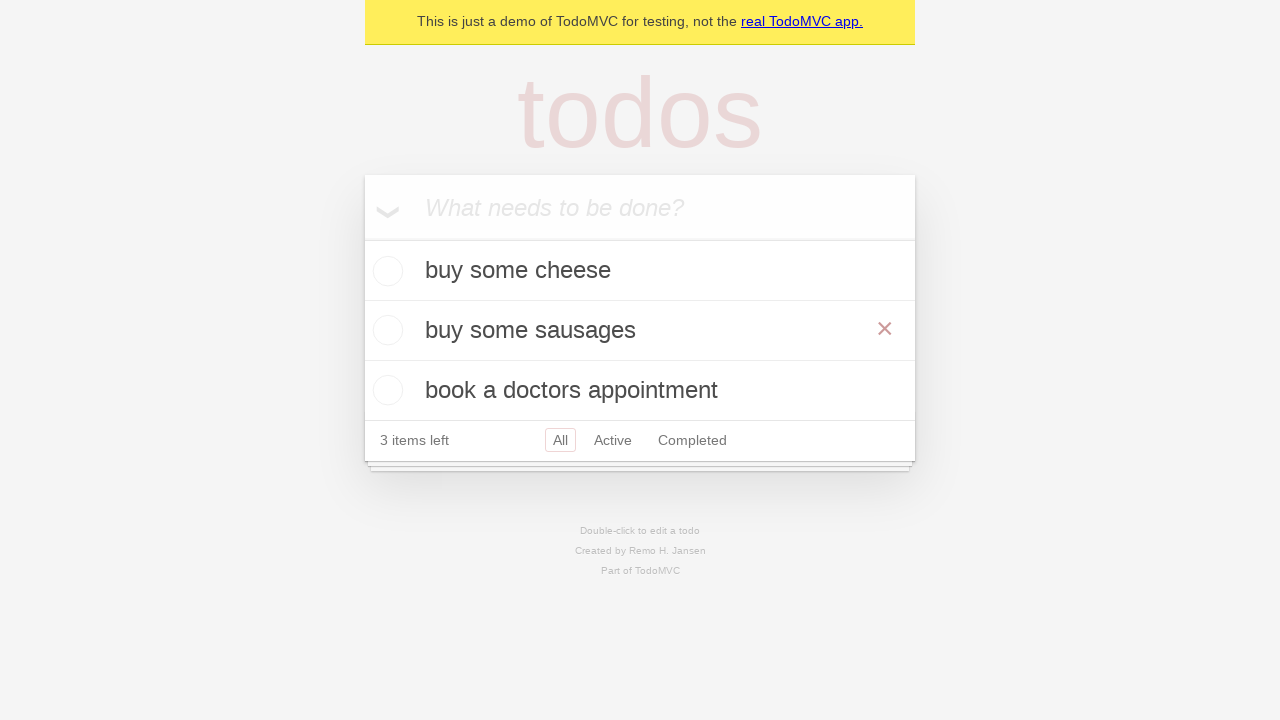

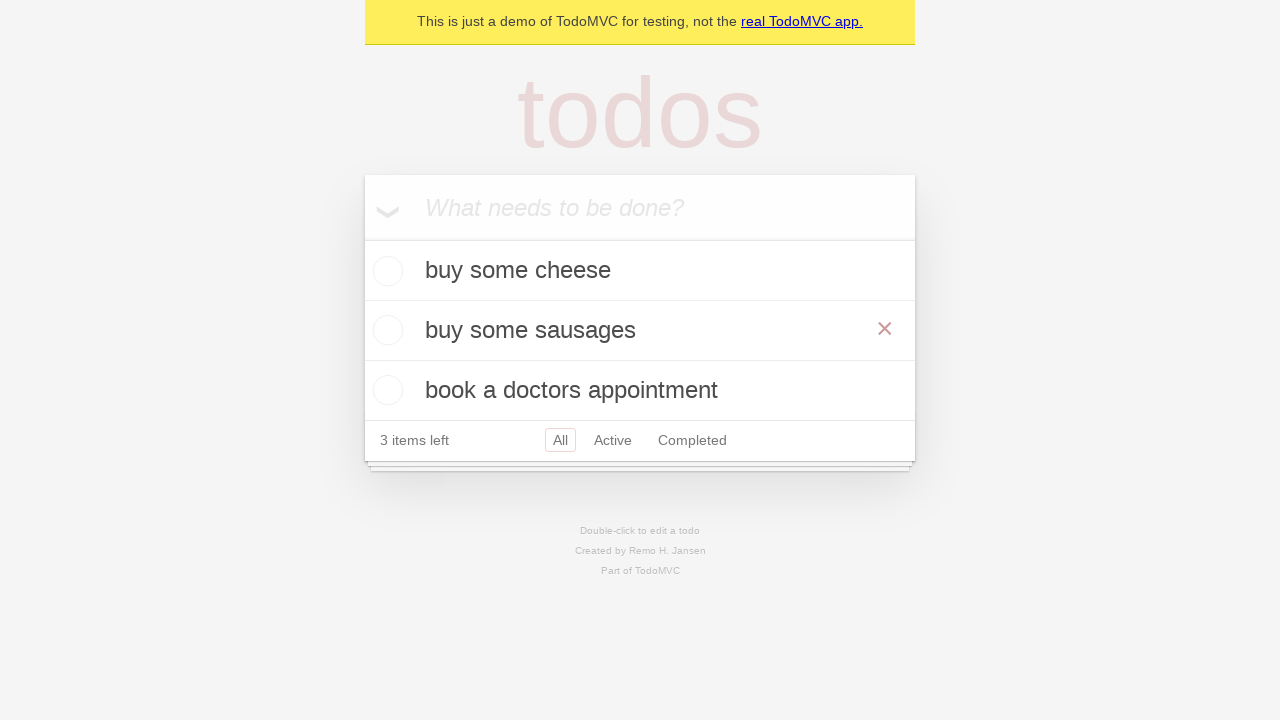